Tests a simple form by filling in first name, last name, city, and country fields using different selector strategies, then submits the form by clicking a button.

Starting URL: http://suninjuly.github.io/simple_form_find_task.html

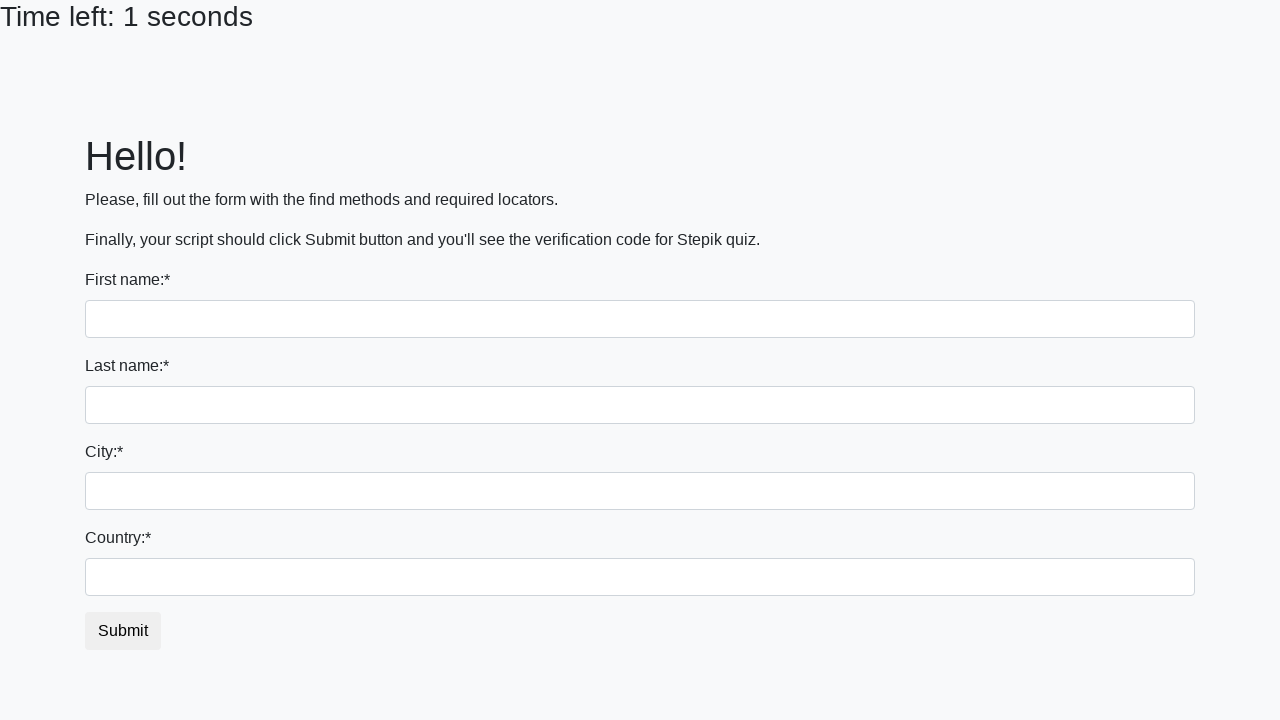

Filled first name field with 'Ivan' on input
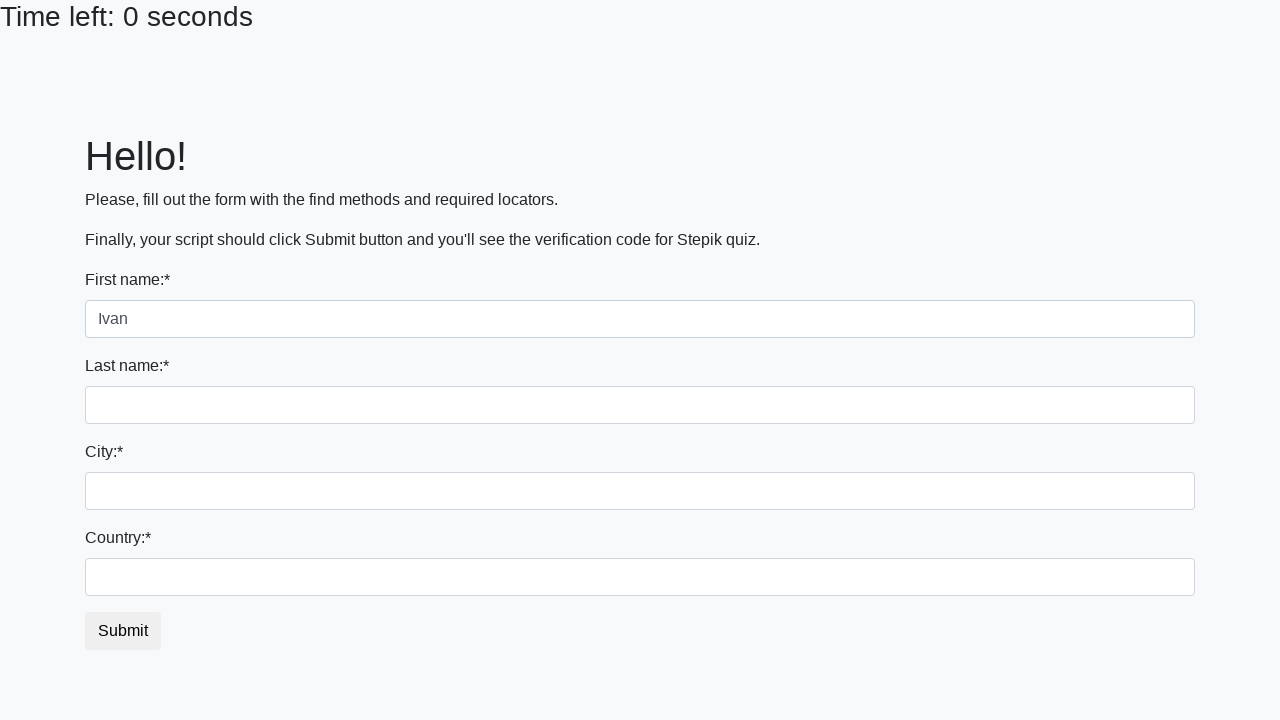

Filled last name field with 'Petrov' on input[name='last_name']
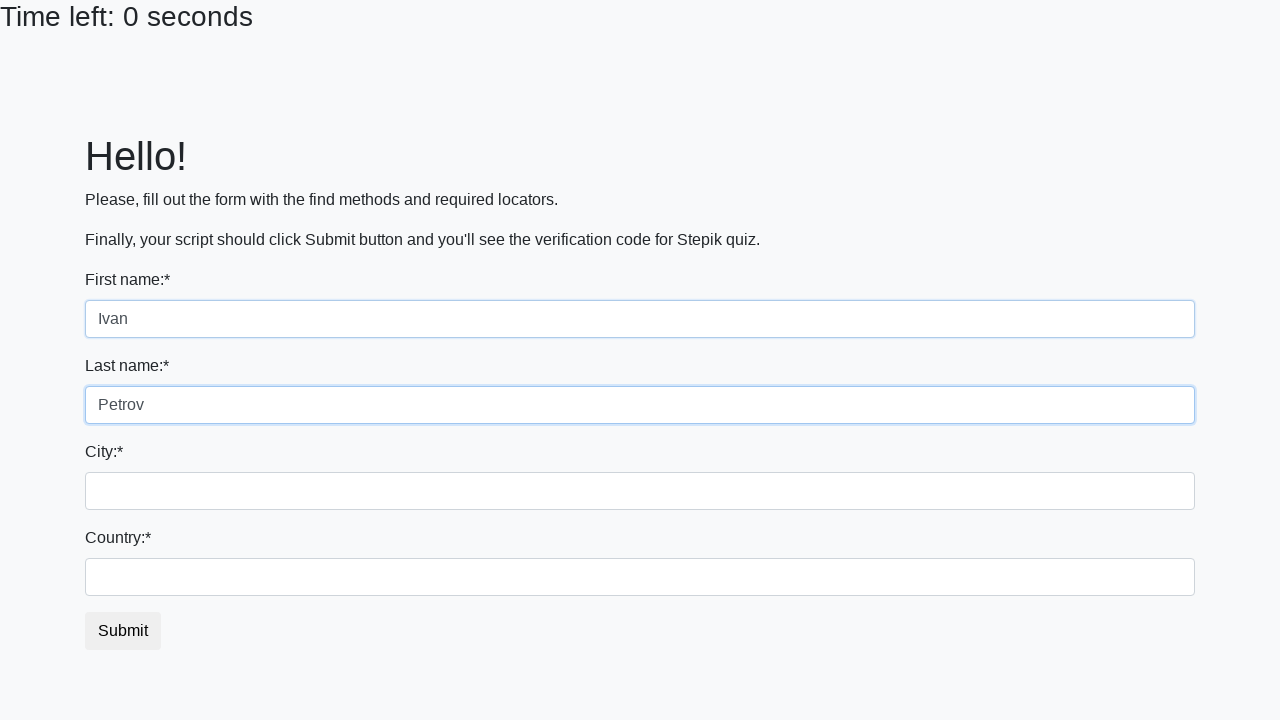

Filled city field with 'Smolensk' on .form-control.city
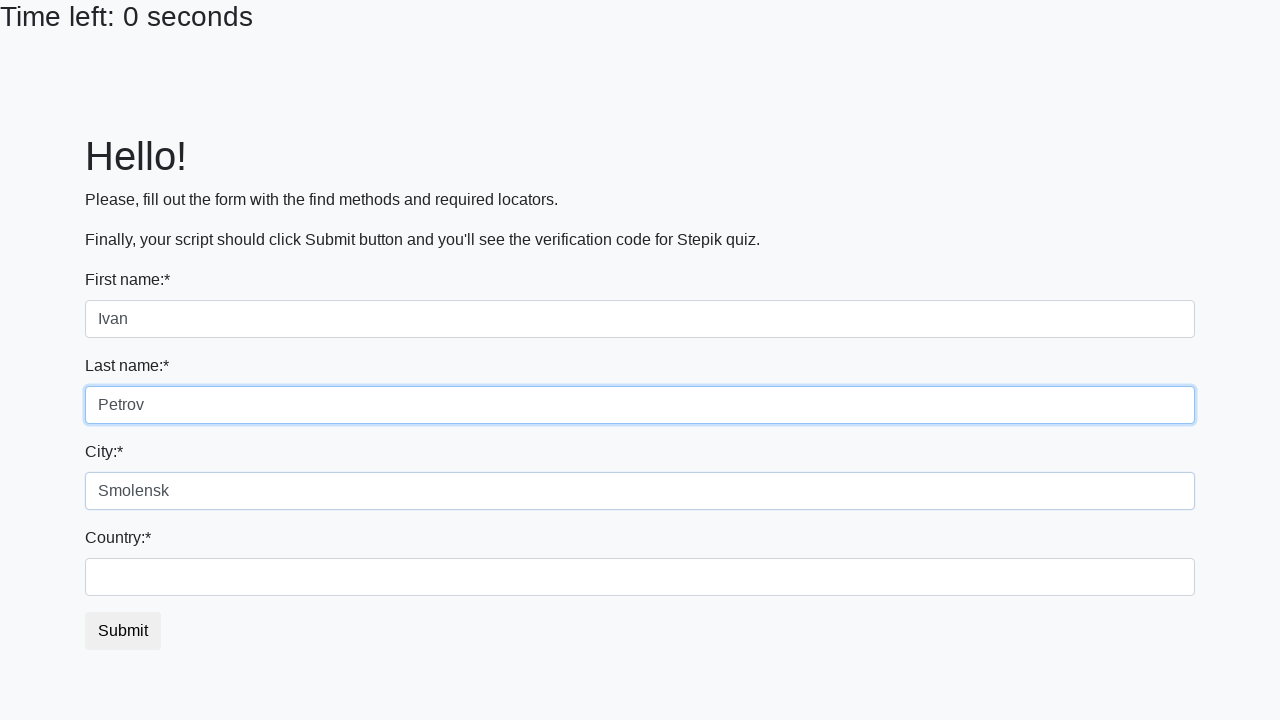

Filled country field with 'Russia' on #country
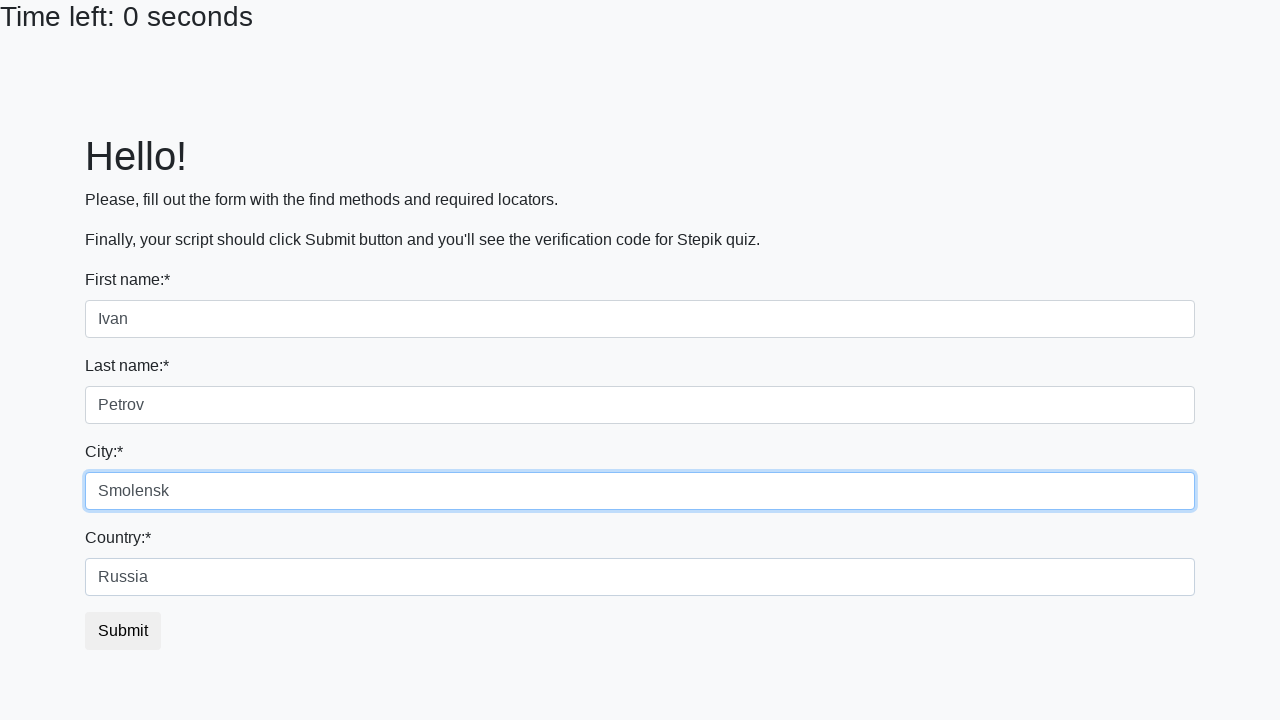

Clicked submit button to submit the form at (123, 631) on button.btn
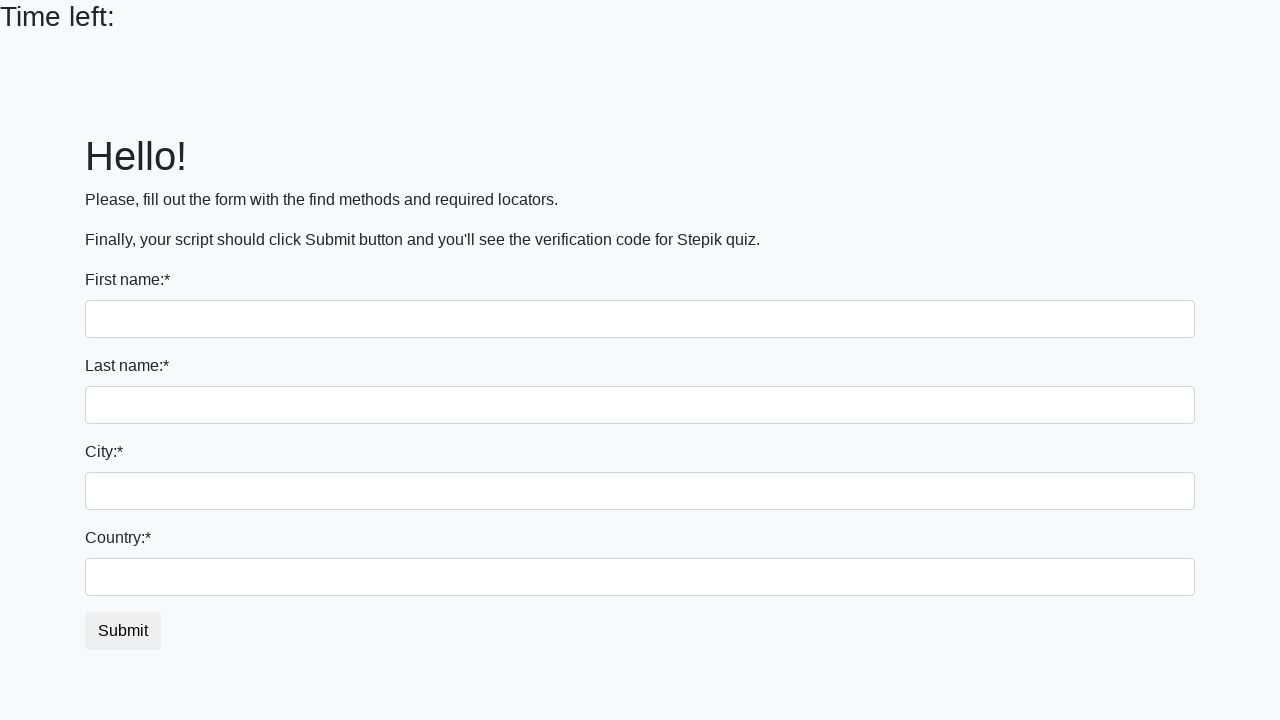

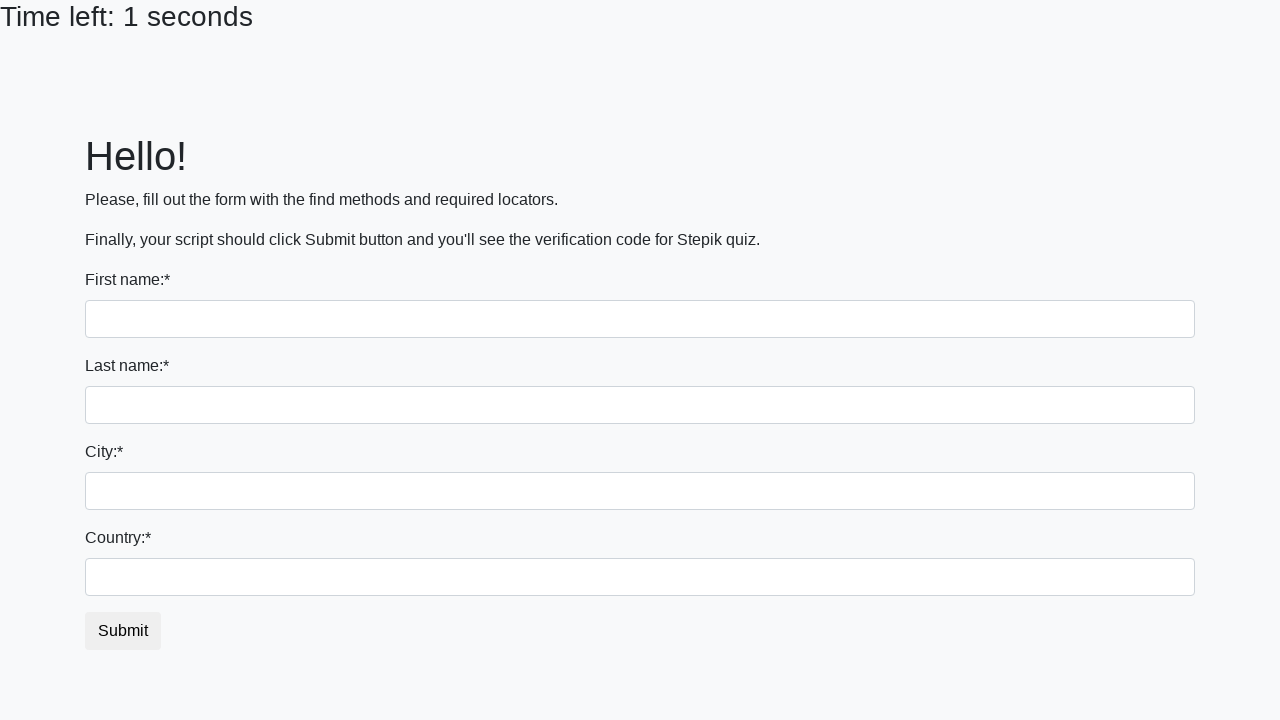